Tests JavaScript alert handling by clicking an element on a form that triggers an alert popup, then accepting the alert.

Starting URL: http://softwaretesting-guru.blogspot.in/p/blog-page.html

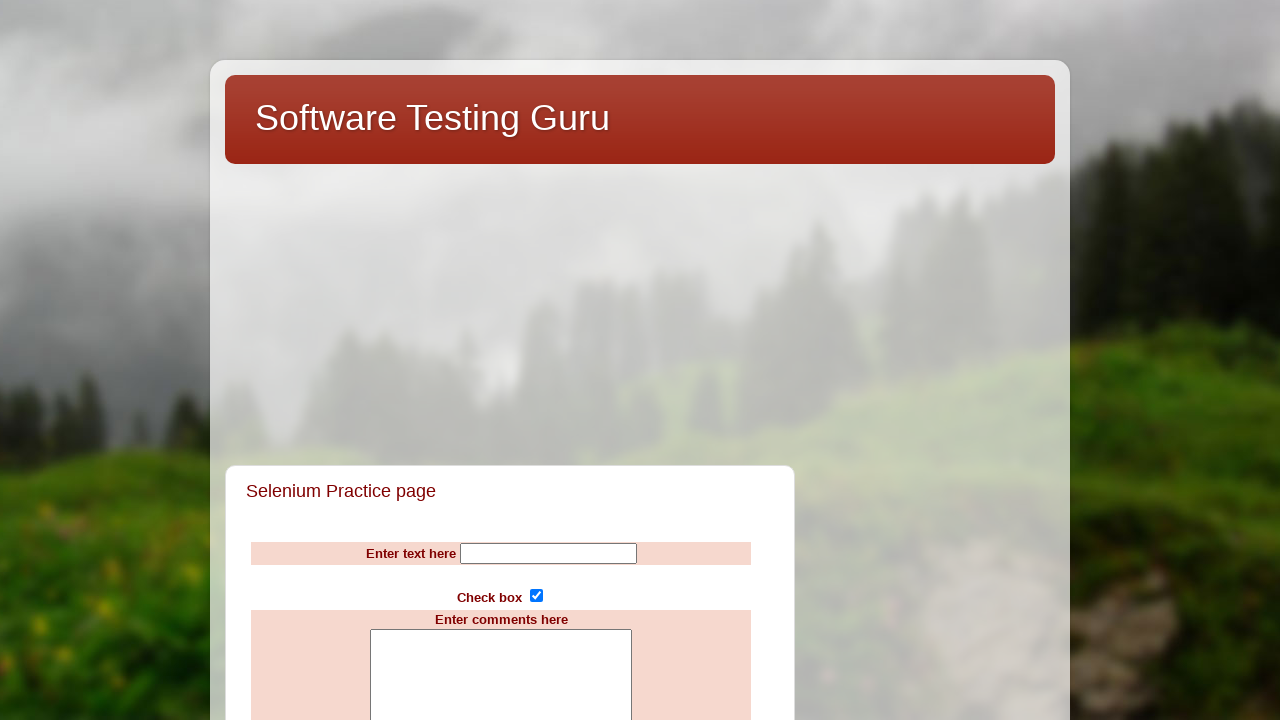

Set up dialog handler to accept alerts
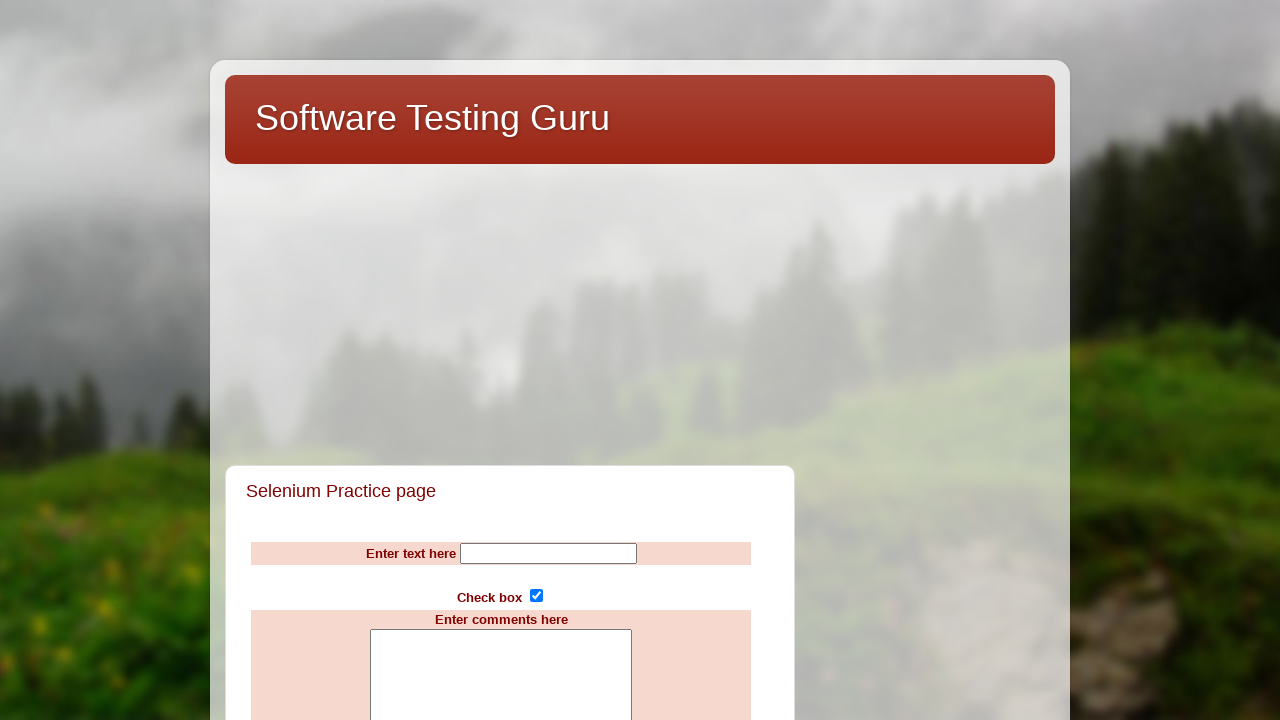

Clicked form element that triggers JavaScript alert at (501, 360) on #sampleform table tbody tr:nth-child(10) td input
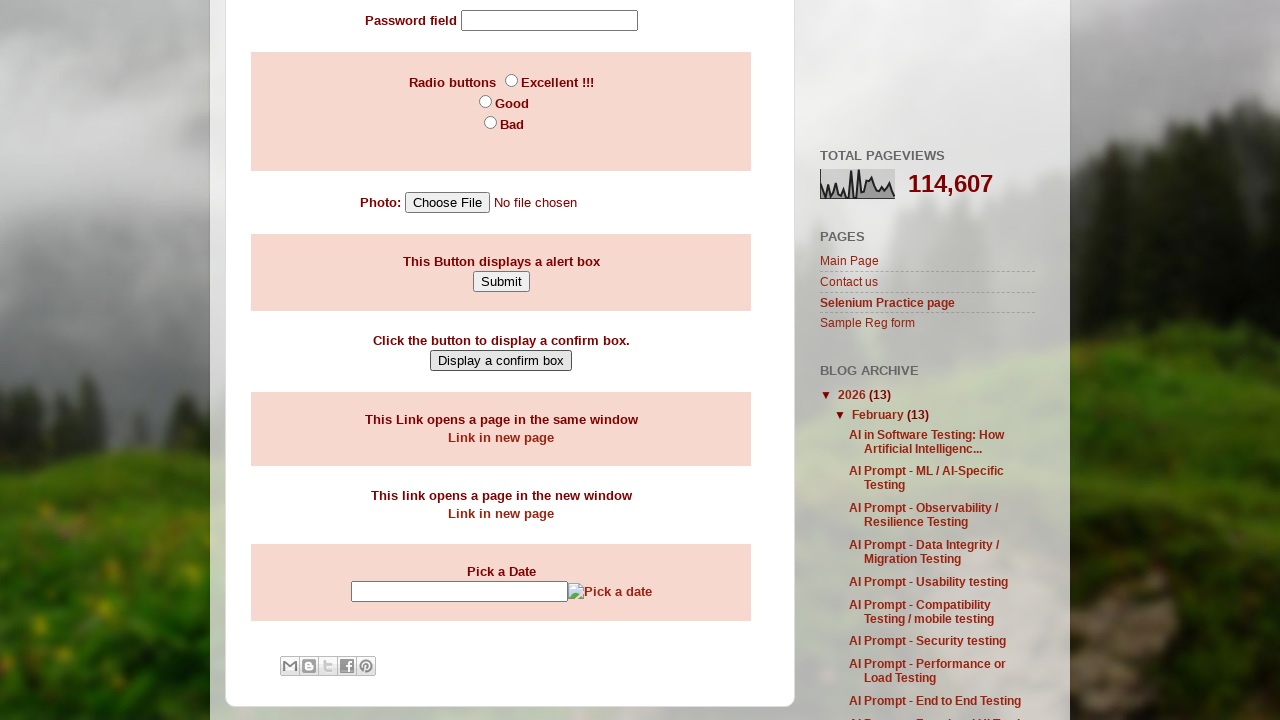

Waited for alert to be processed and accepted
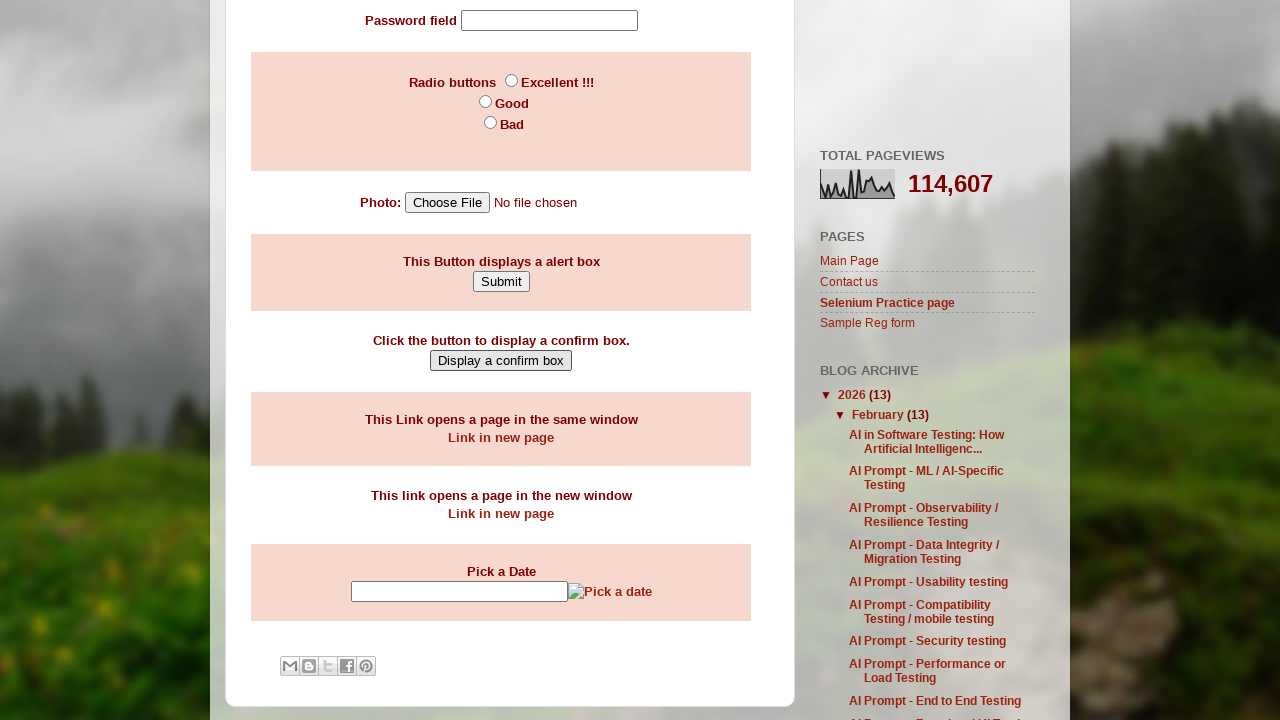

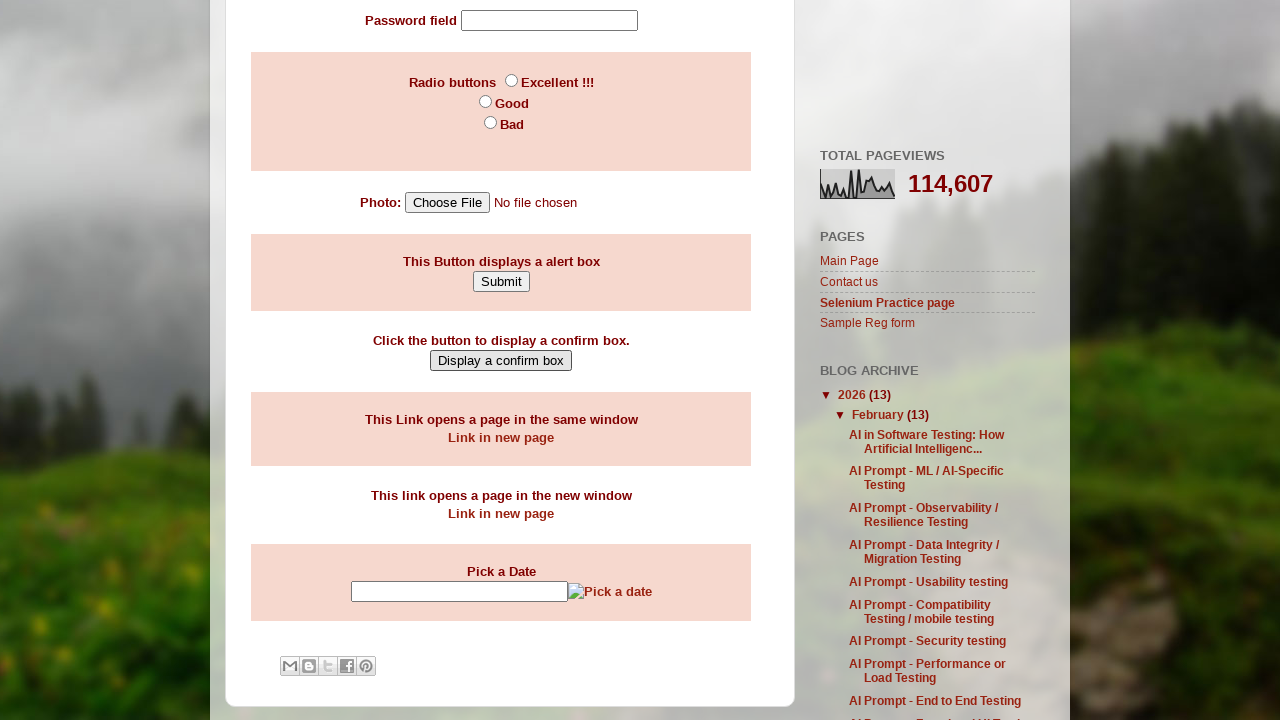